Tests Mayo Clinic search functionality by navigating to search results page and clicking on the first search result

Starting URL: https://www.mayoclinic.org/search/search-results?q=headache

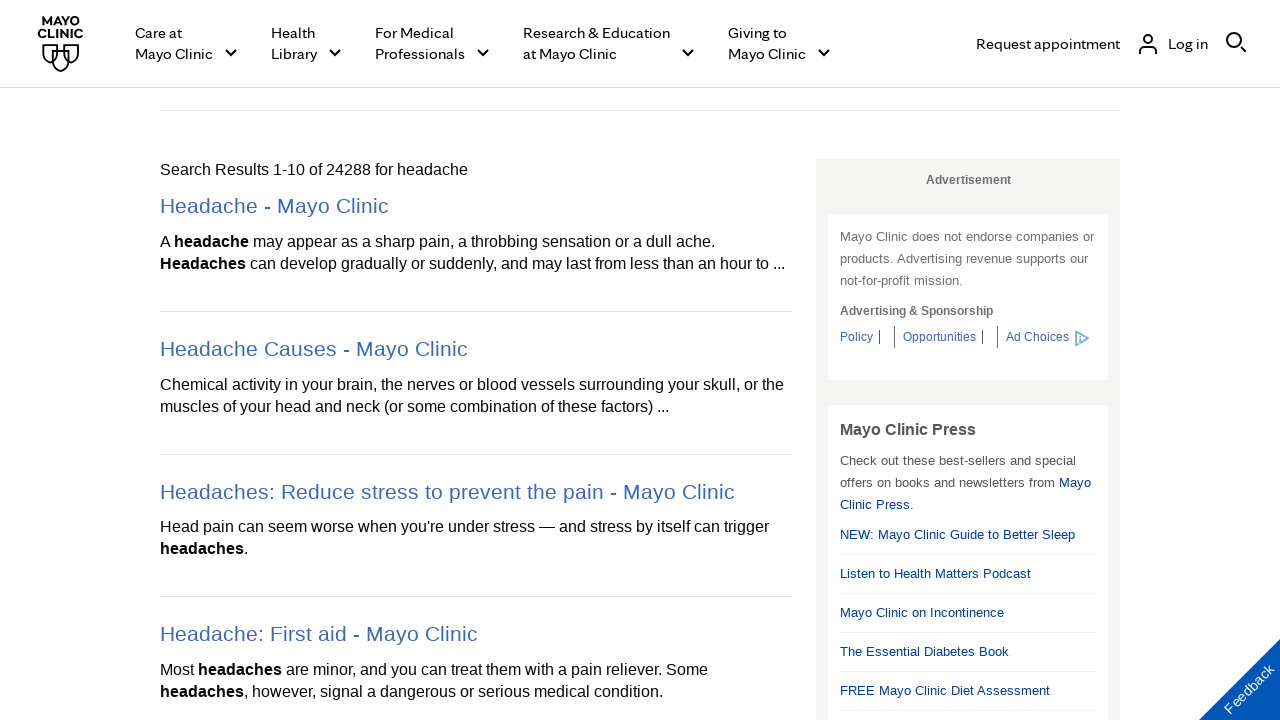

Waited for first search result to appear on Mayo Clinic search results page
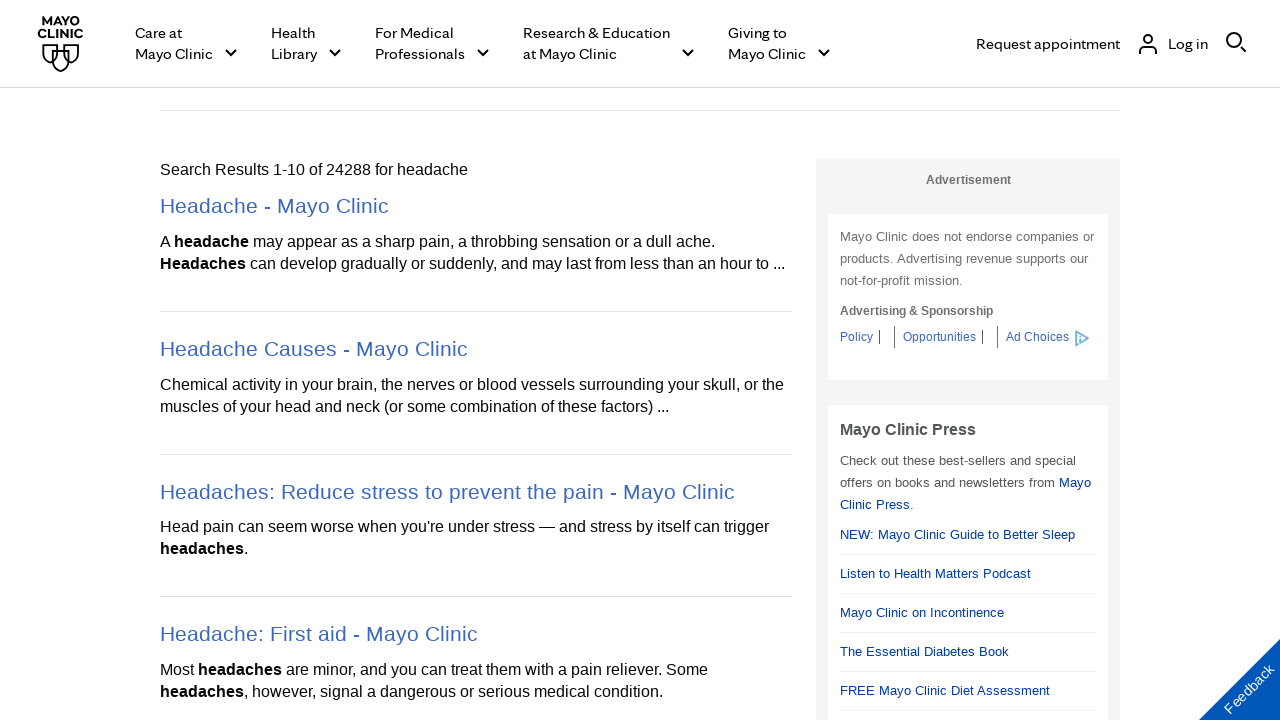

Clicked on the first search result at (476, 206) on .noimg:nth-child(1) a
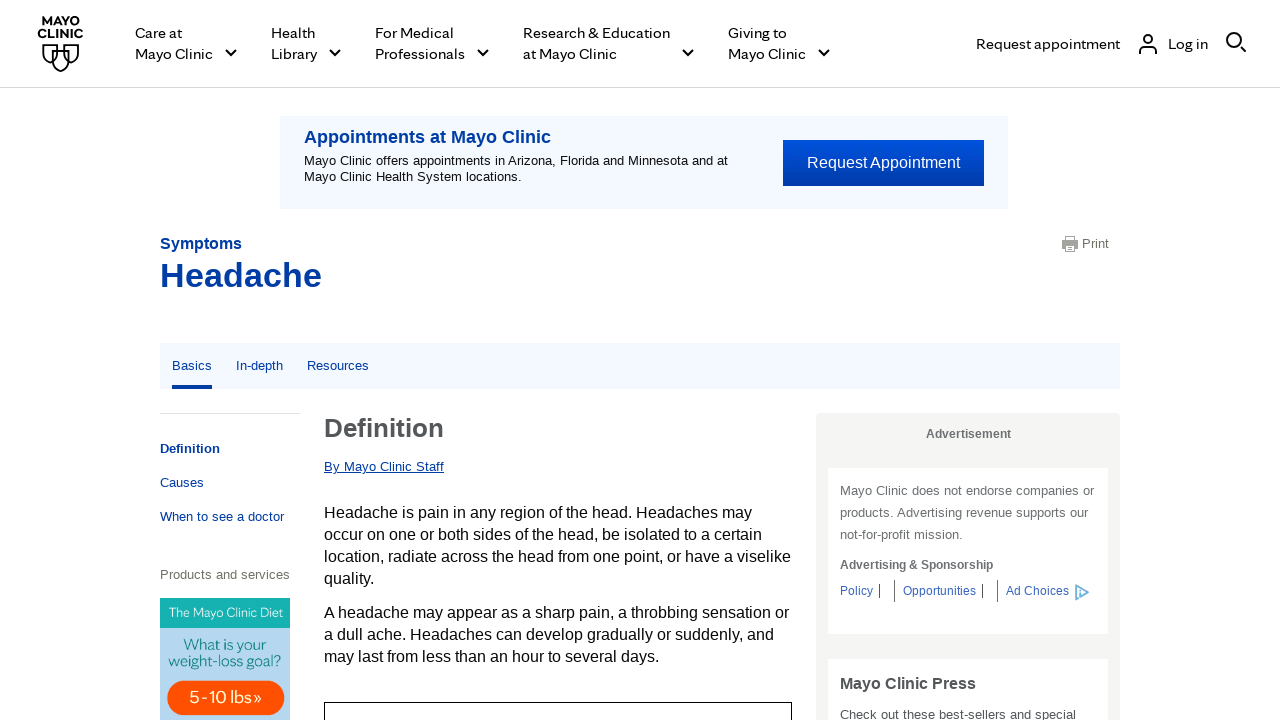

Waited for result page DOM to fully load
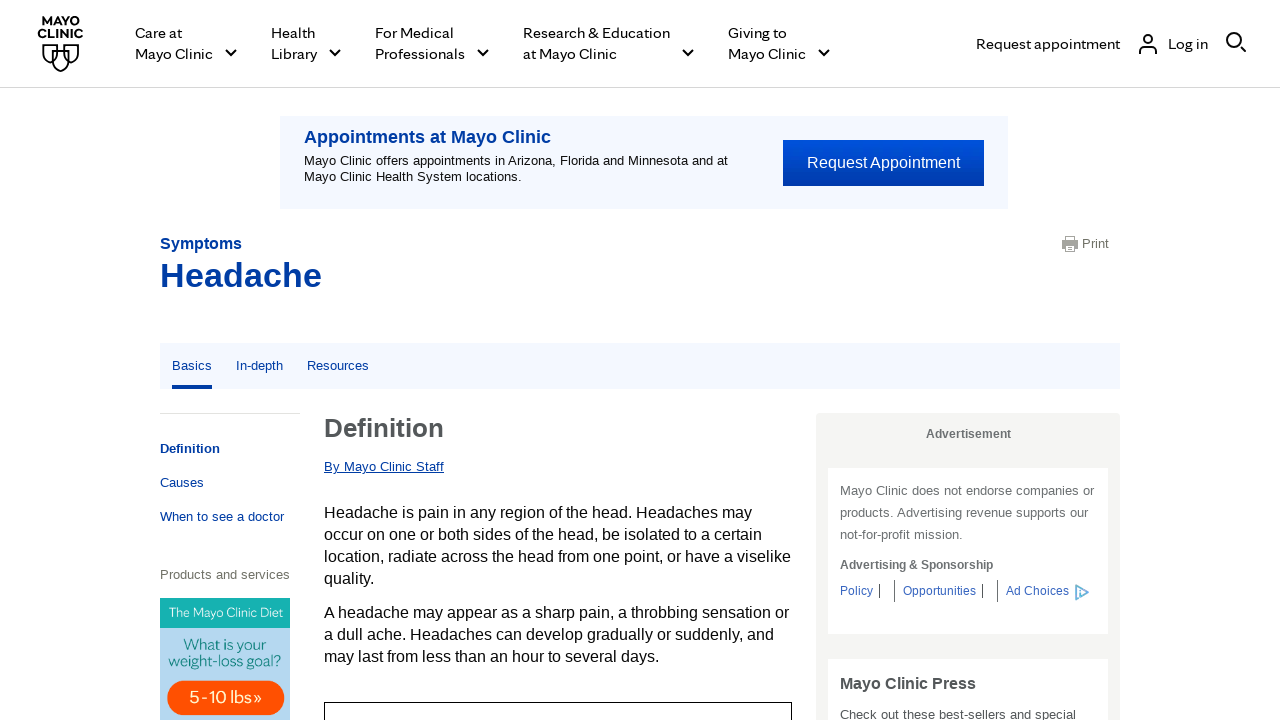

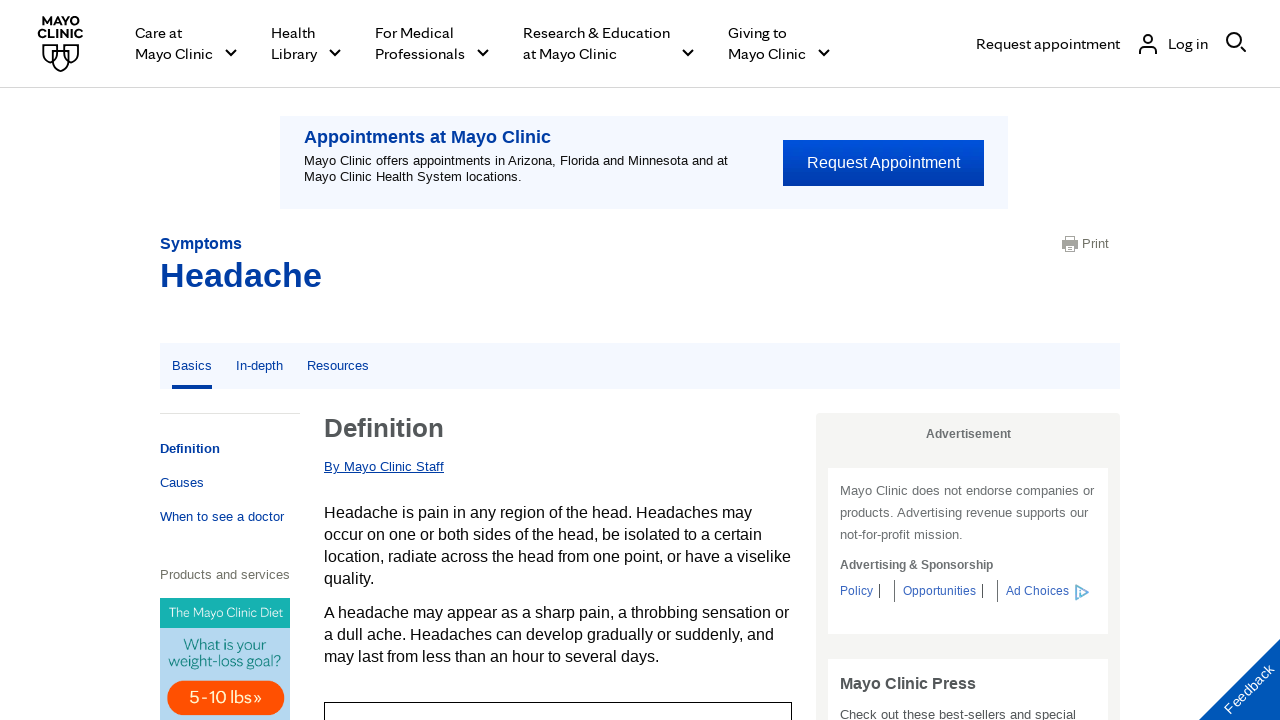